Tests dropdown selection functionality by selecting currency options using different methods - by value, index, and visible text

Starting URL: https://rahulshettyacademy.com/dropdownsPractise/

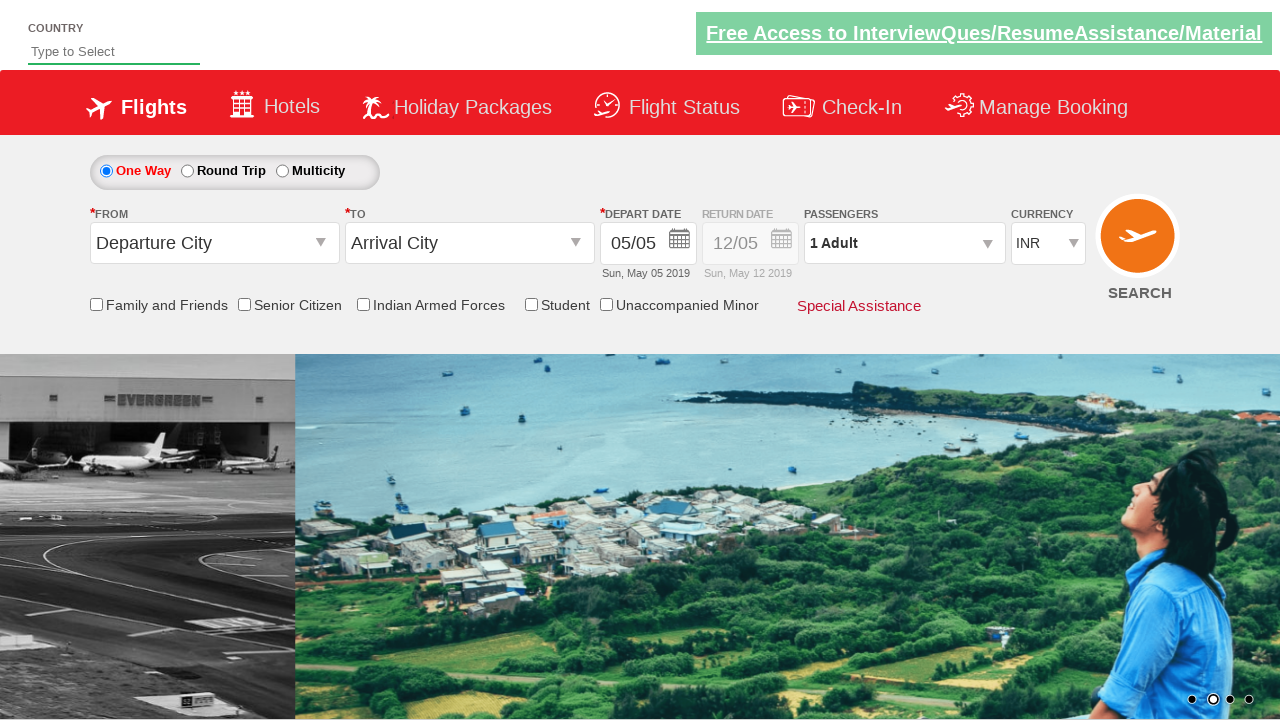

Selected currency dropdown option by value 'AED' on #ctl00_mainContent_DropDownListCurrency
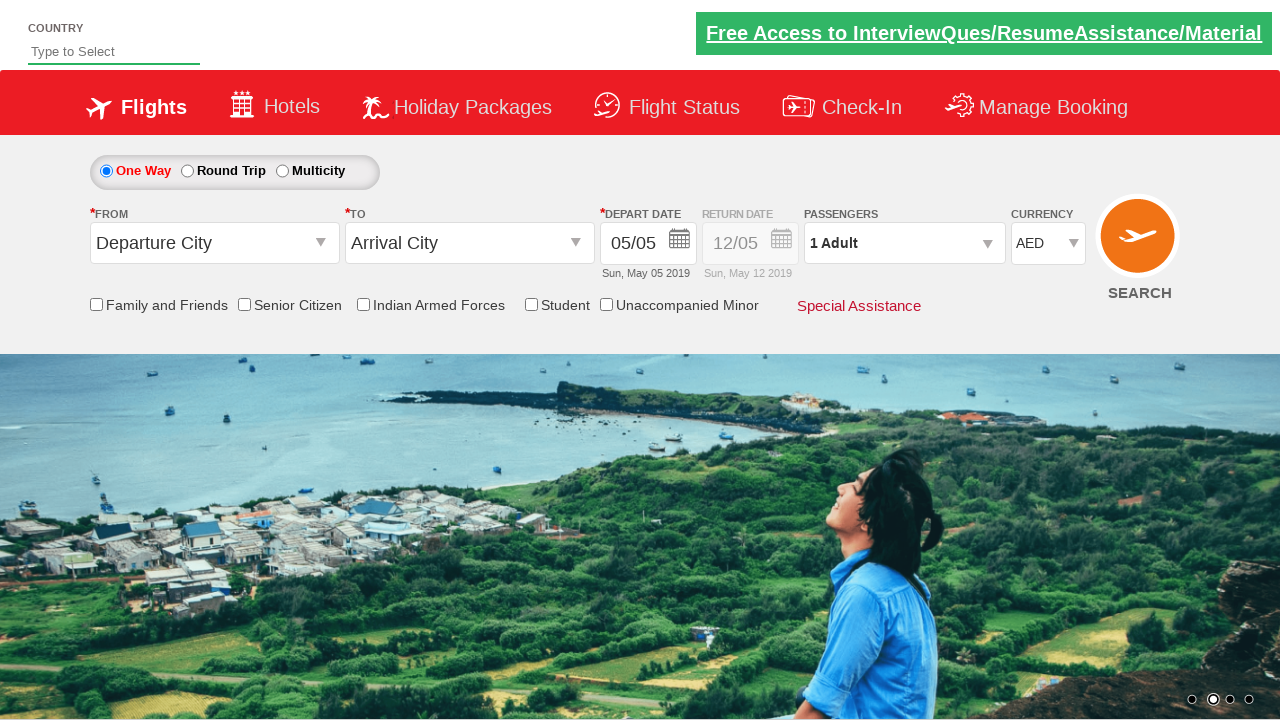

Selected currency dropdown option by index 3 (USD) on #ctl00_mainContent_DropDownListCurrency
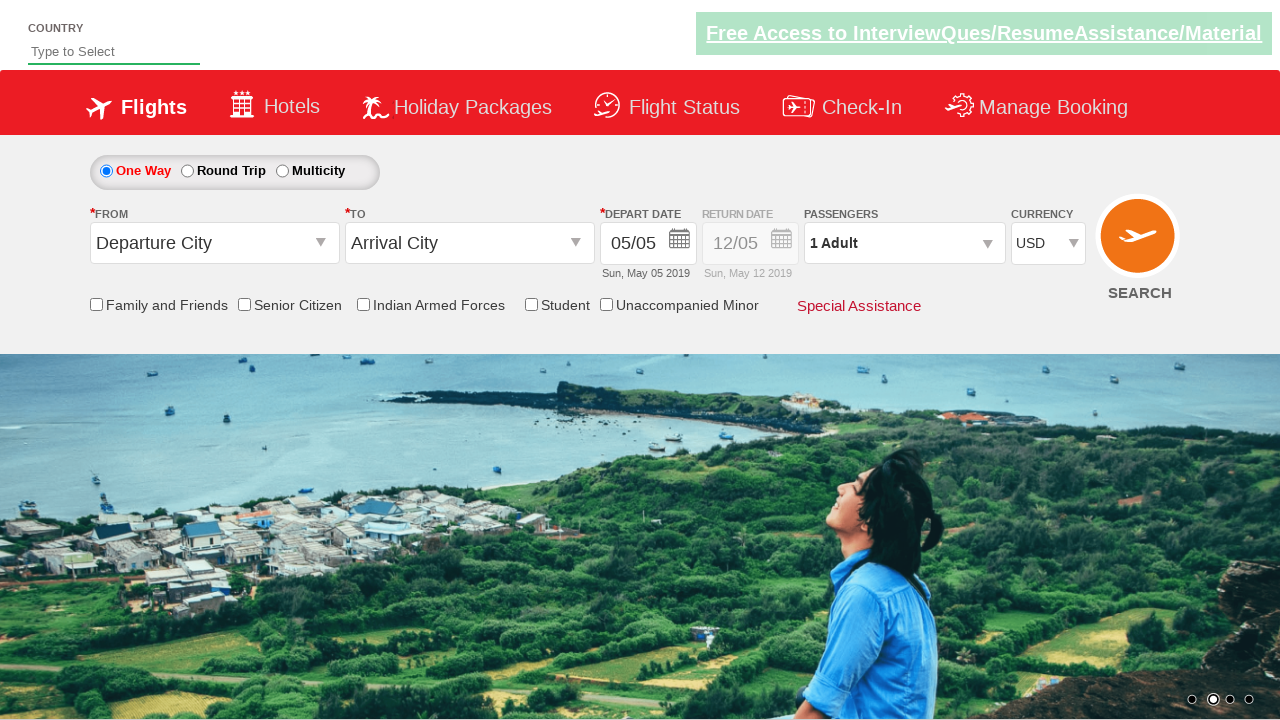

Selected currency dropdown option by visible text 'INR' on #ctl00_mainContent_DropDownListCurrency
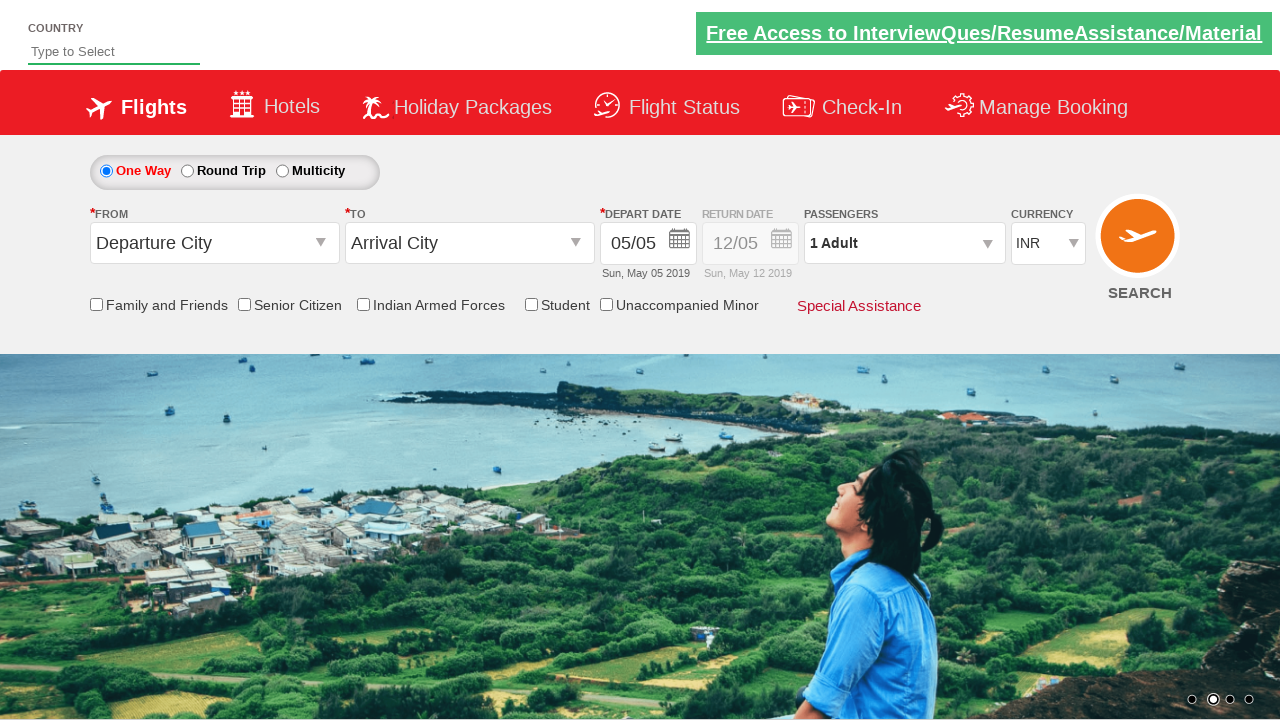

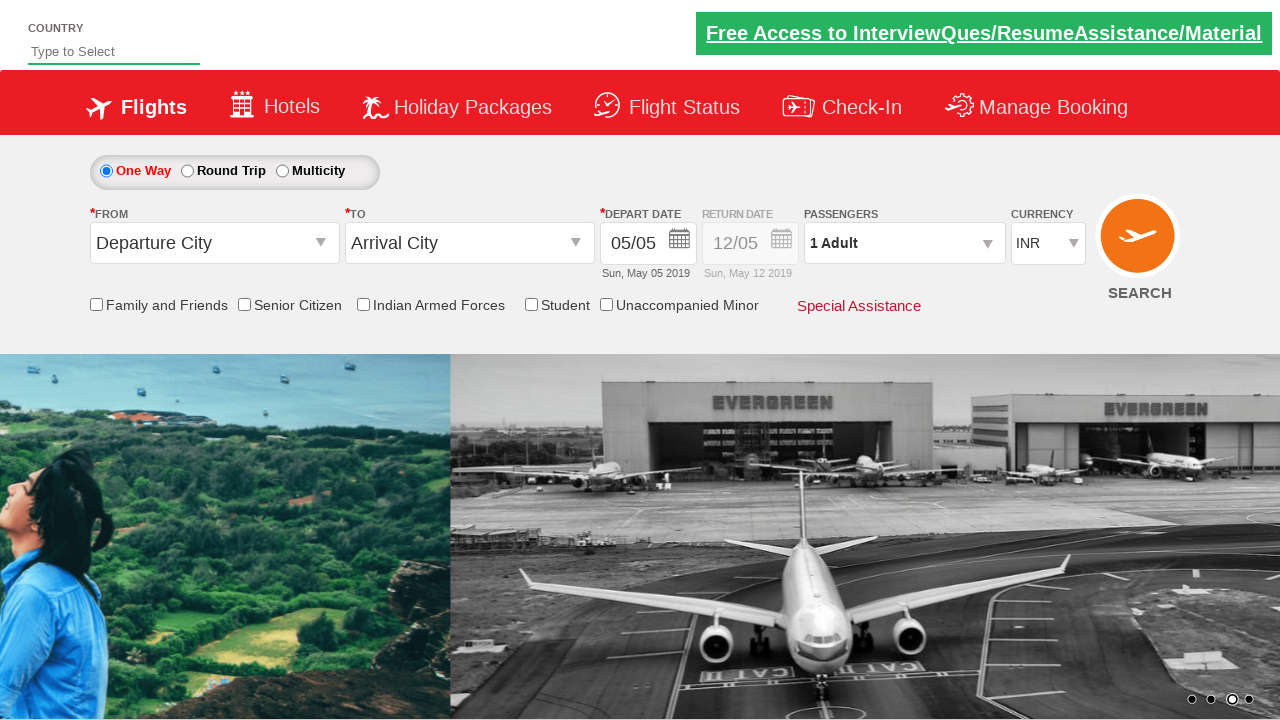